Tests link functionality on DemoQA site by clicking a Home link that opens in a new tab, verifying the URL, then testing a "Created" link that simulates an API call and displays a response message.

Starting URL: https://demoqa.com/links

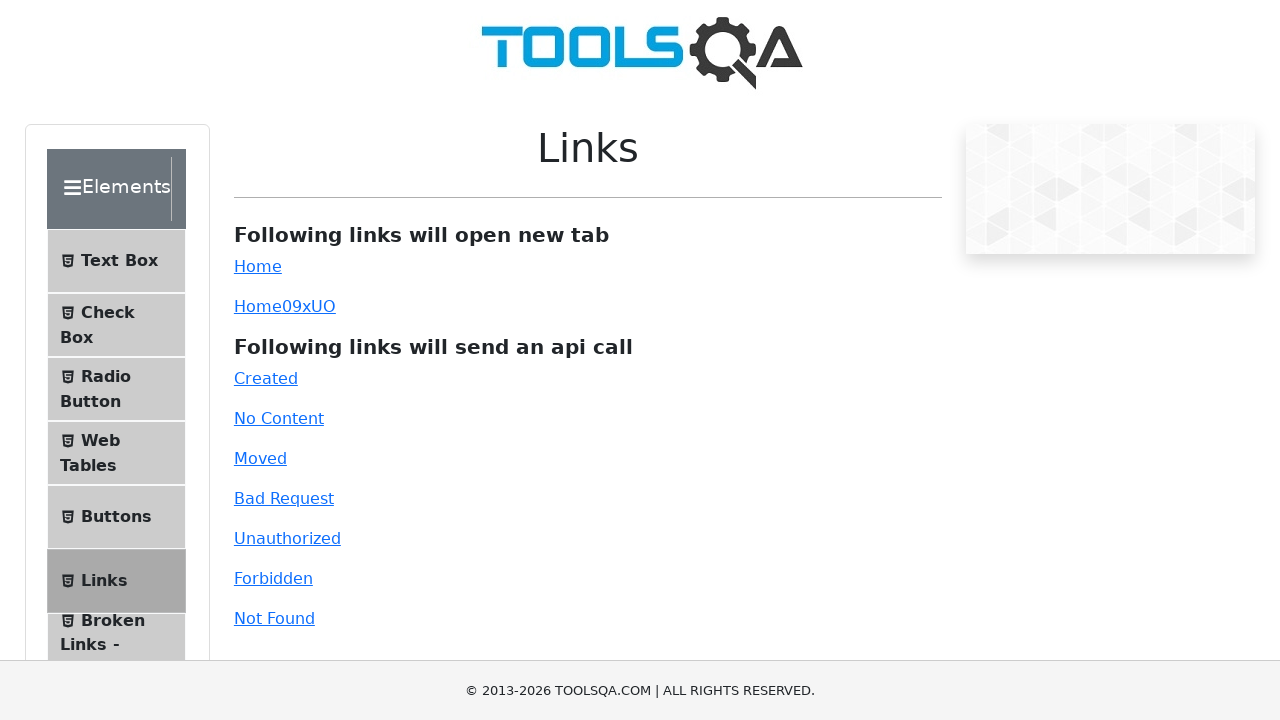

Clicked the Home link which opens in a new tab at (258, 266) on #simpleLink
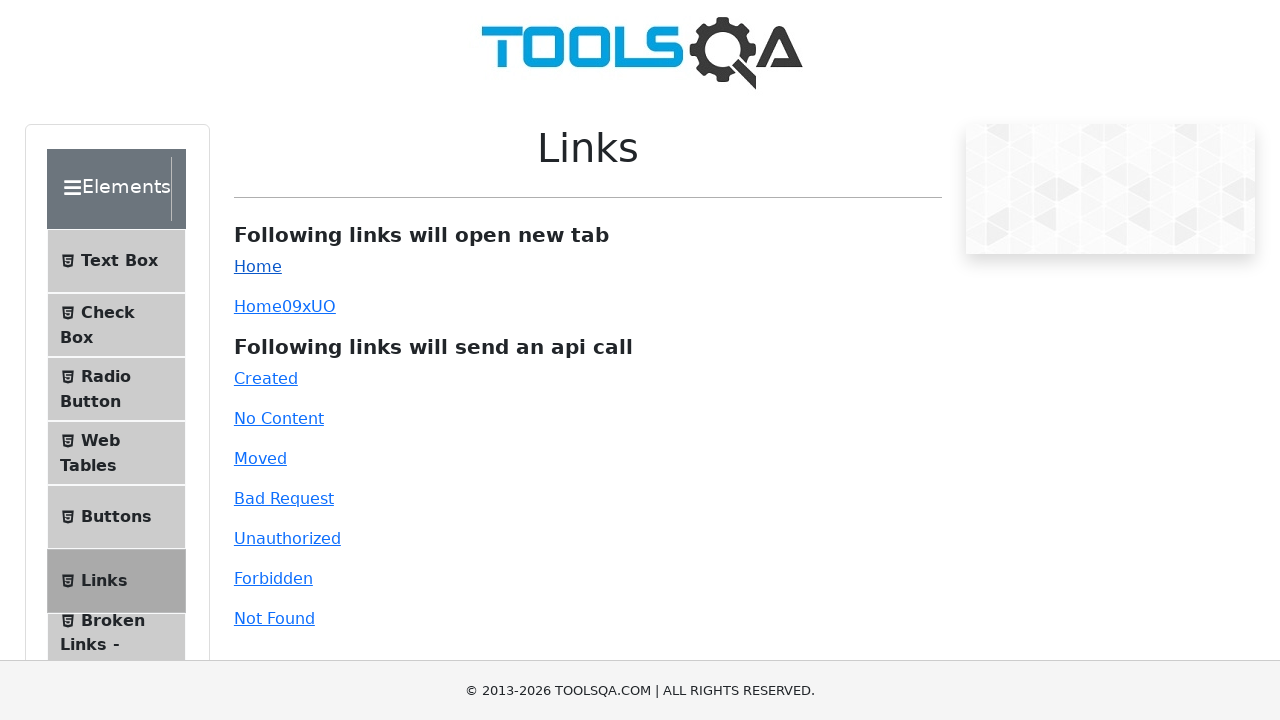

New tab/page obtained from expected_page context
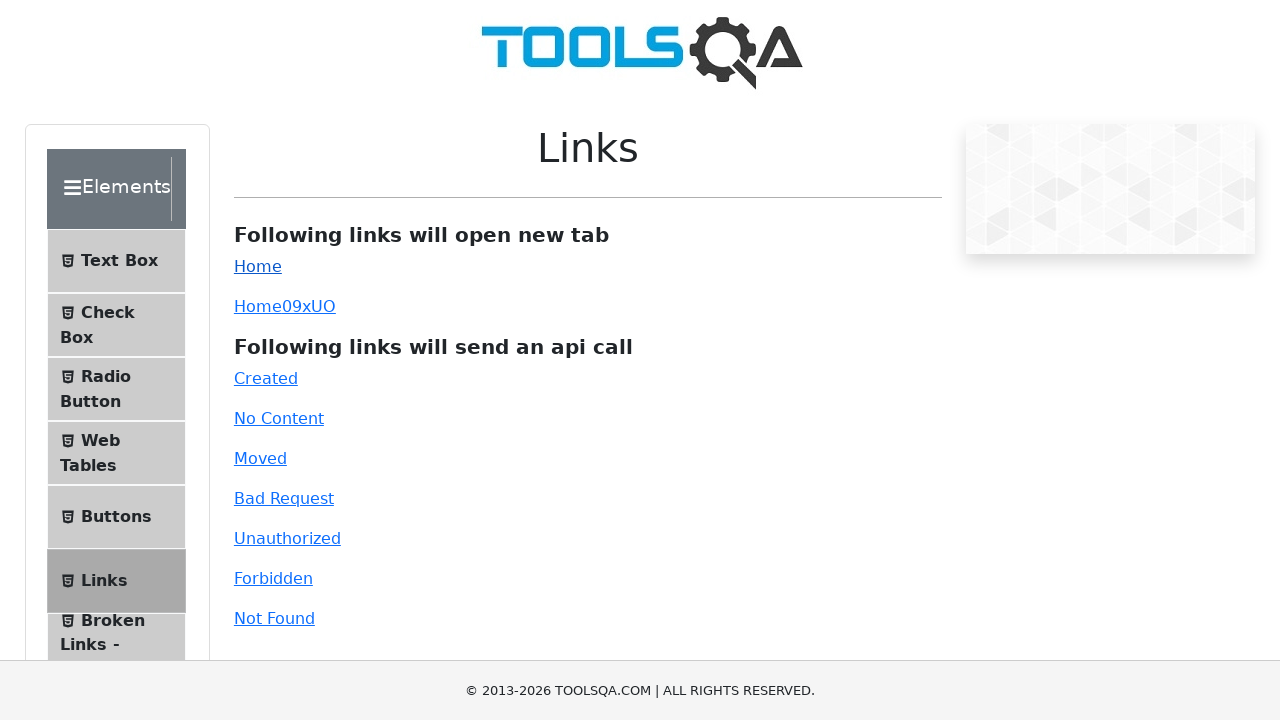

New page loaded and ready
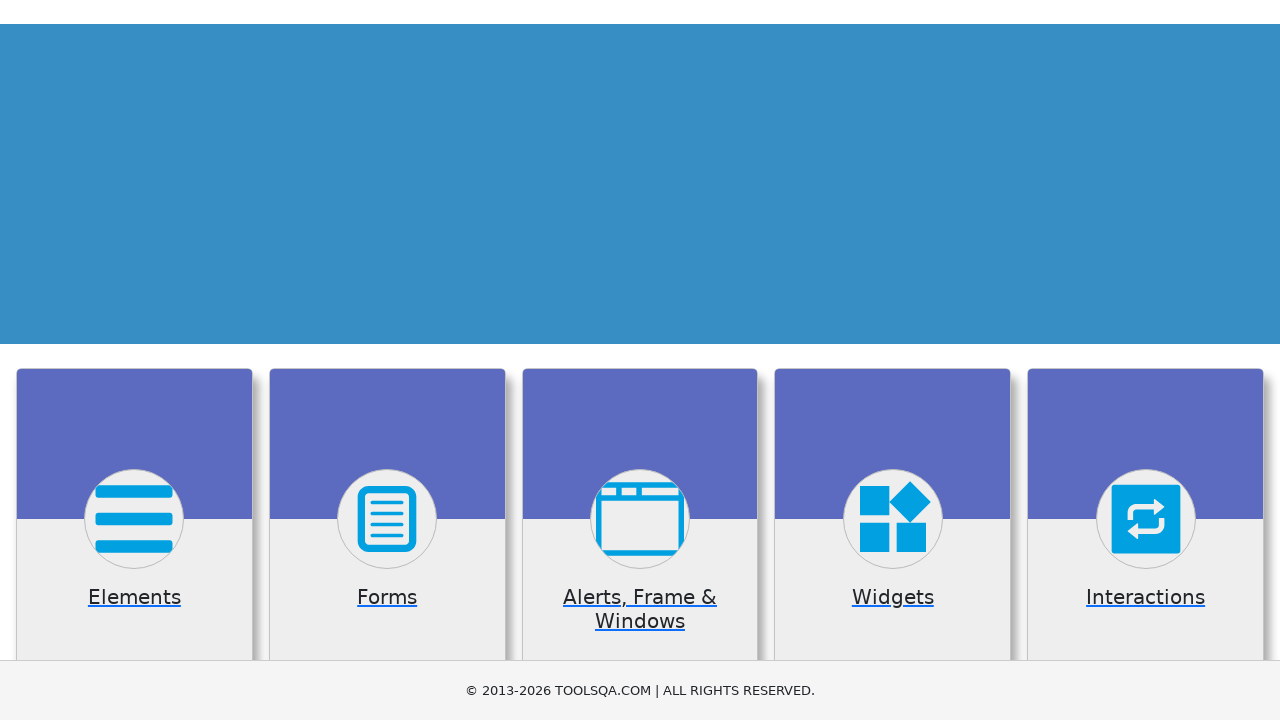

Verified new page URL is https://demoqa.com/
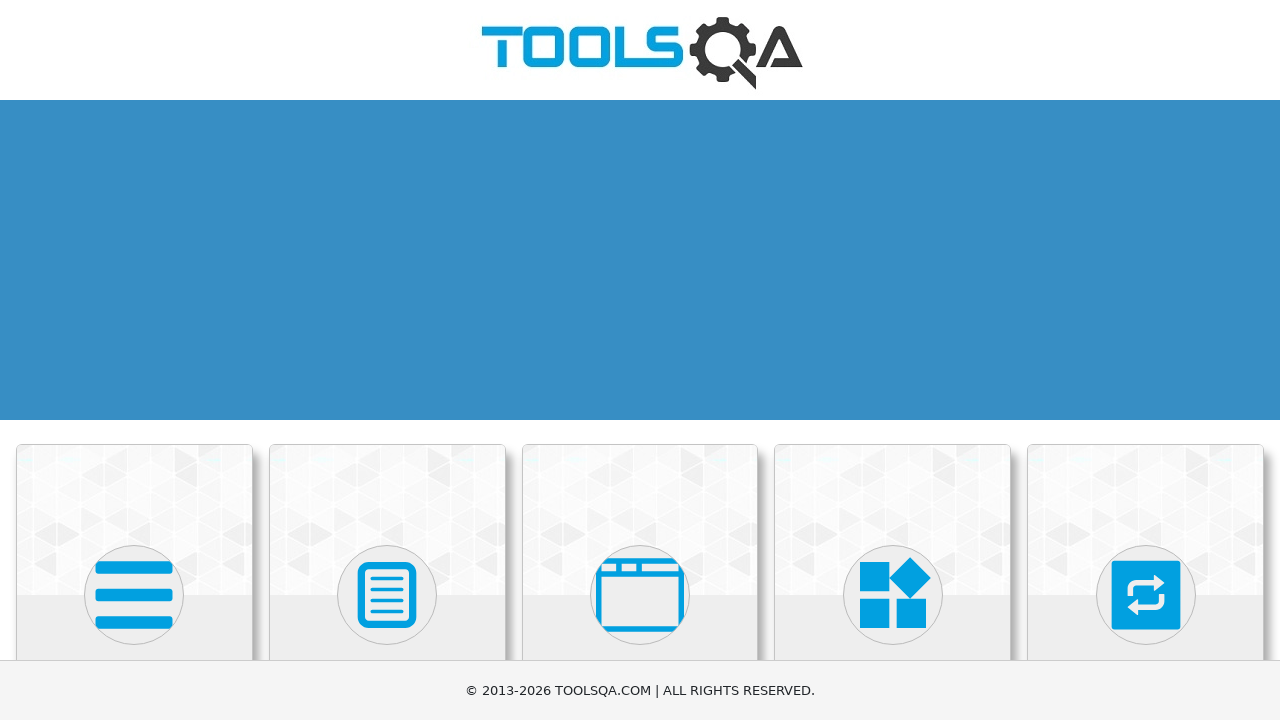

Closed the new tab
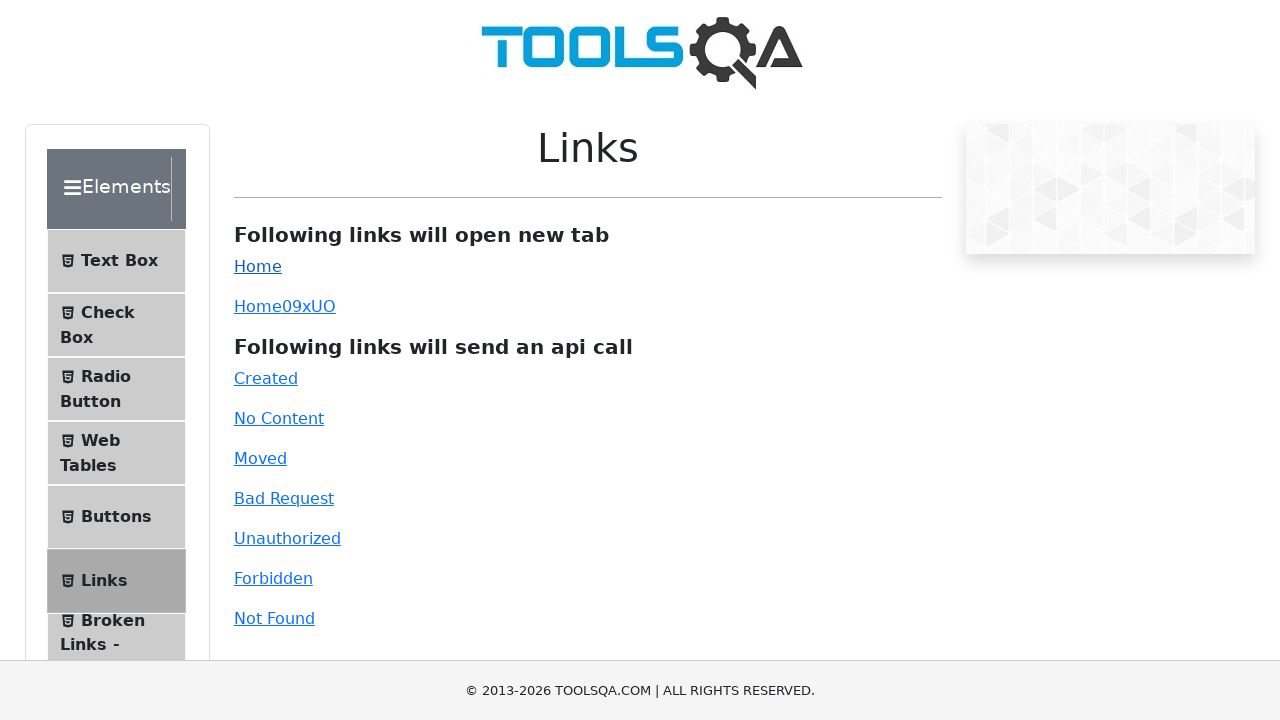

Clicked the Created link to trigger API call simulation at (266, 378) on #created
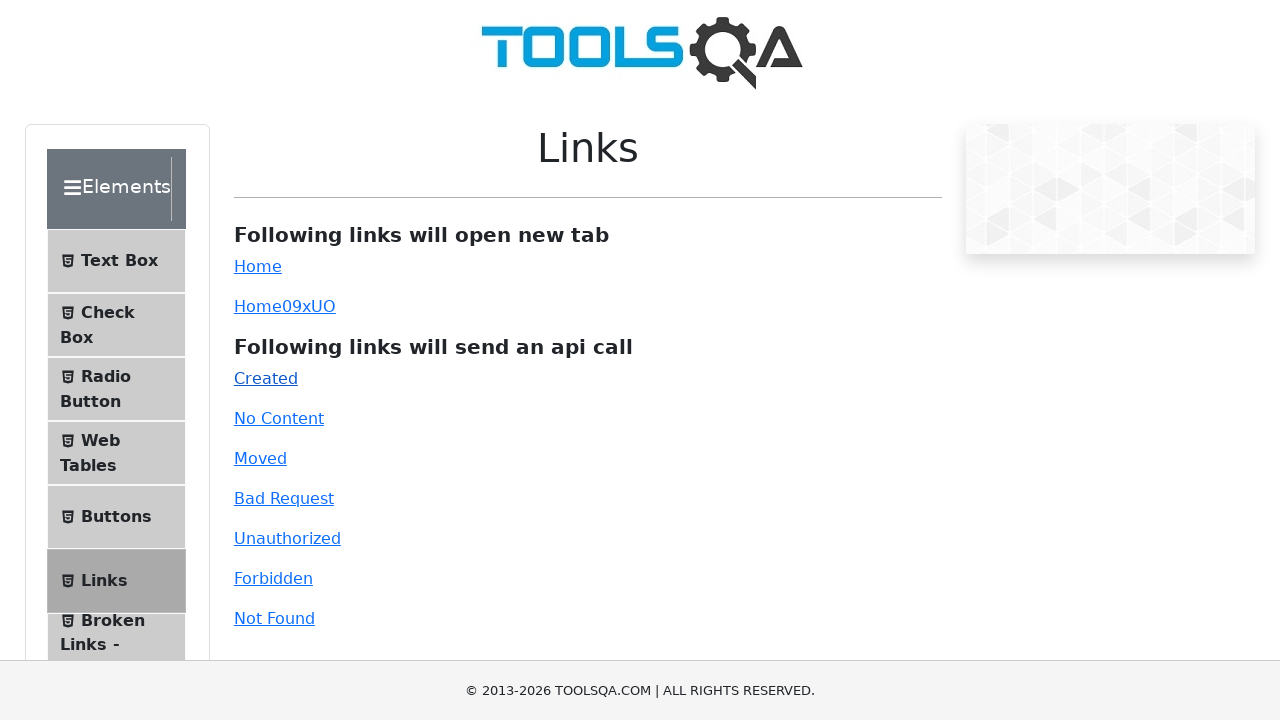

Response message element became visible
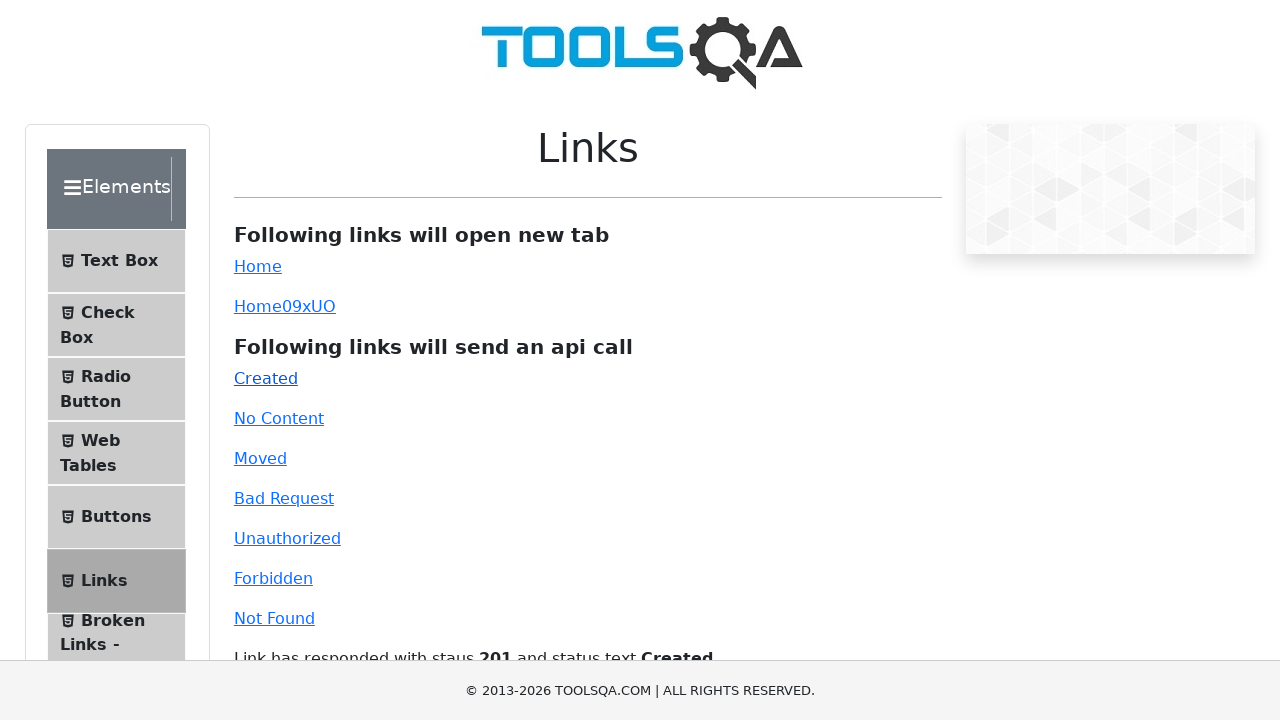

Retrieved response text: Link has responded with staus 201 and status text Created
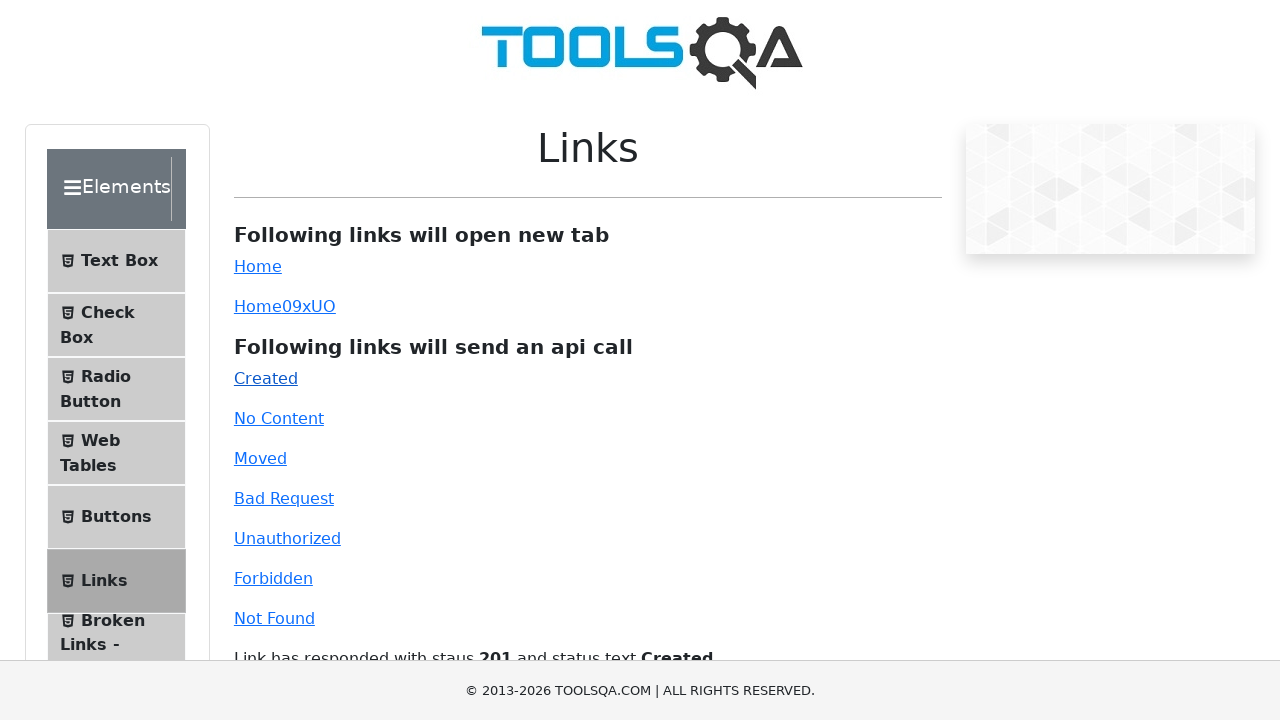

Verified response contains '201' status code and 'Created' message
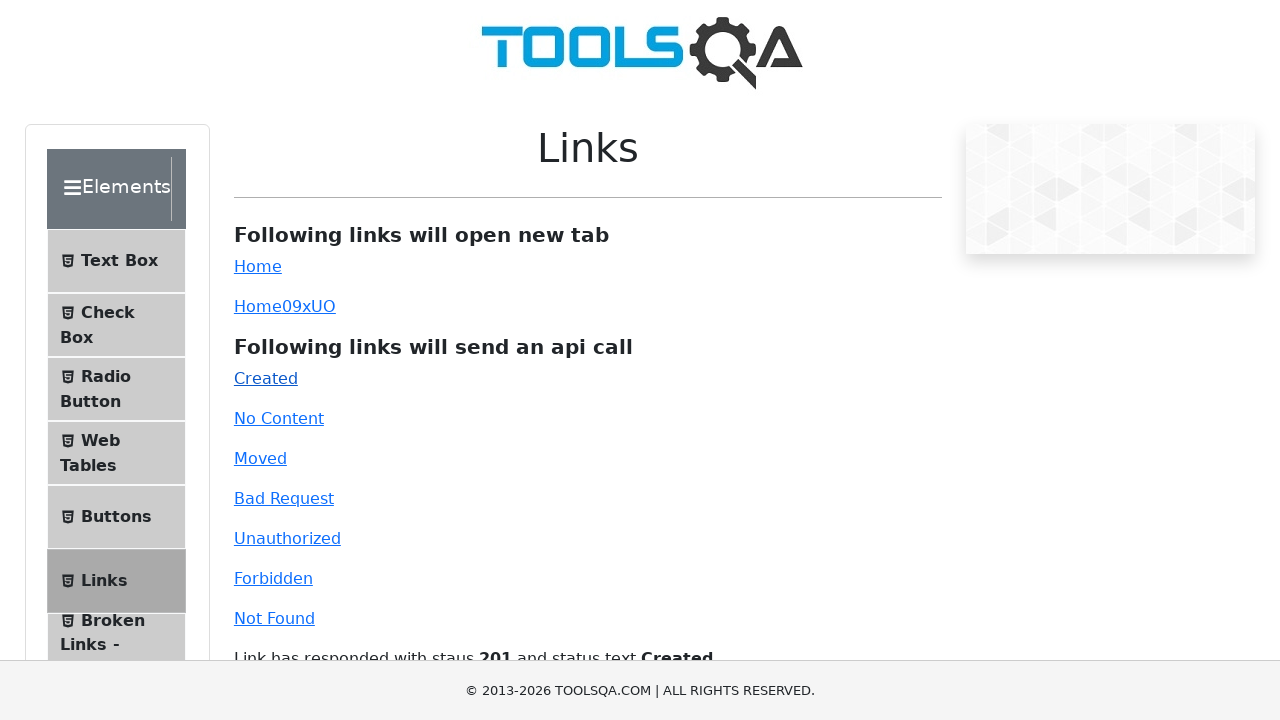

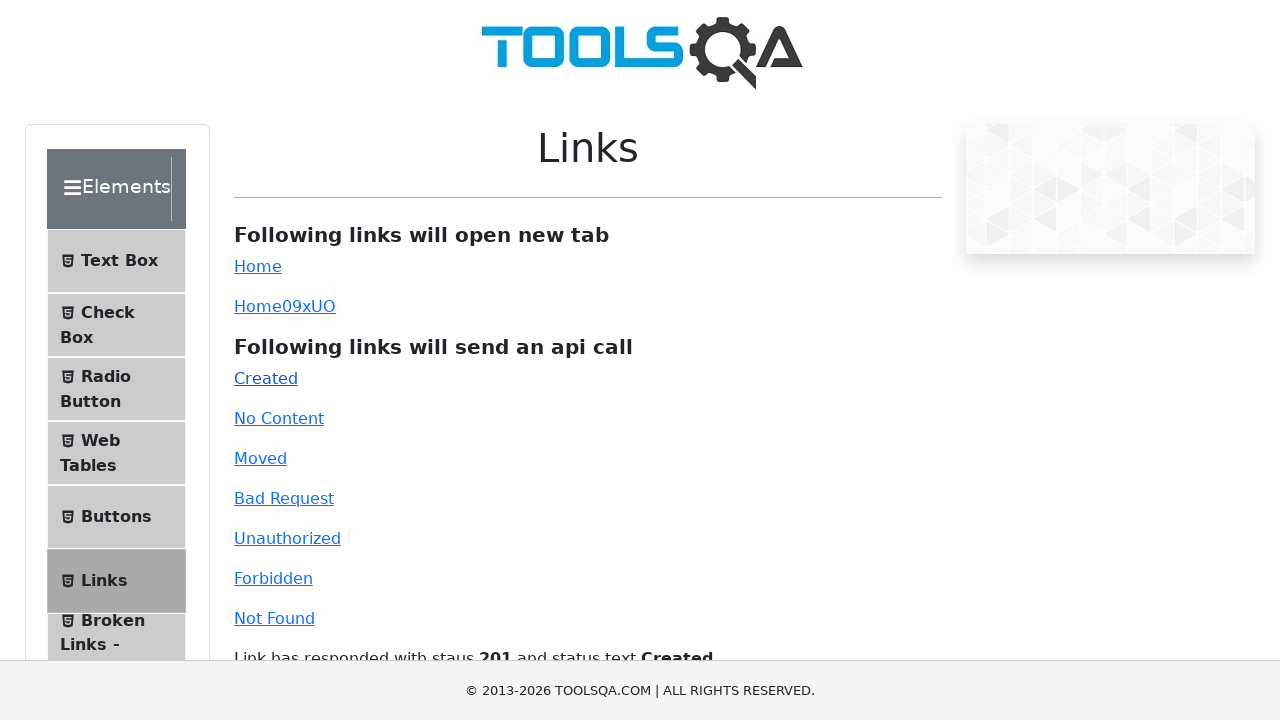